Opens a browser and navigates to theTestingWorld.com website. This is a minimal test that verifies the page loads successfully.

Starting URL: http://www.theTestingWorld.com

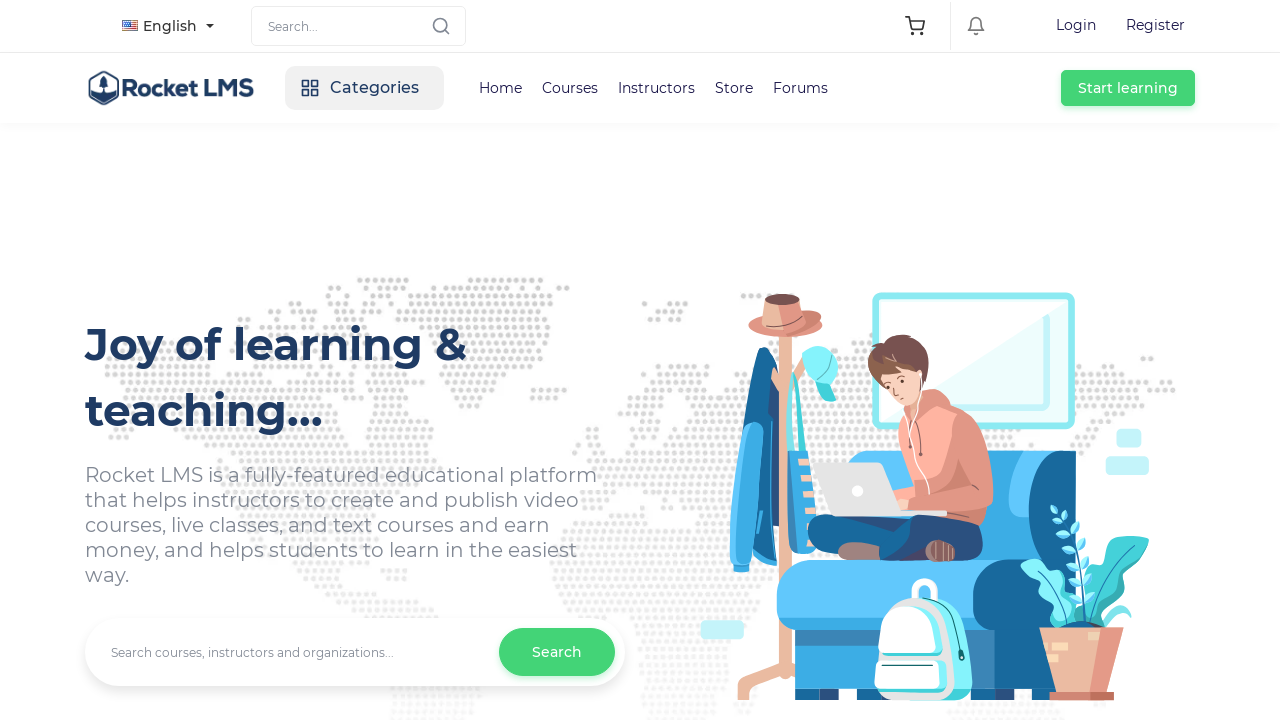

Page fully loaded (DOMContentLoaded state reached)
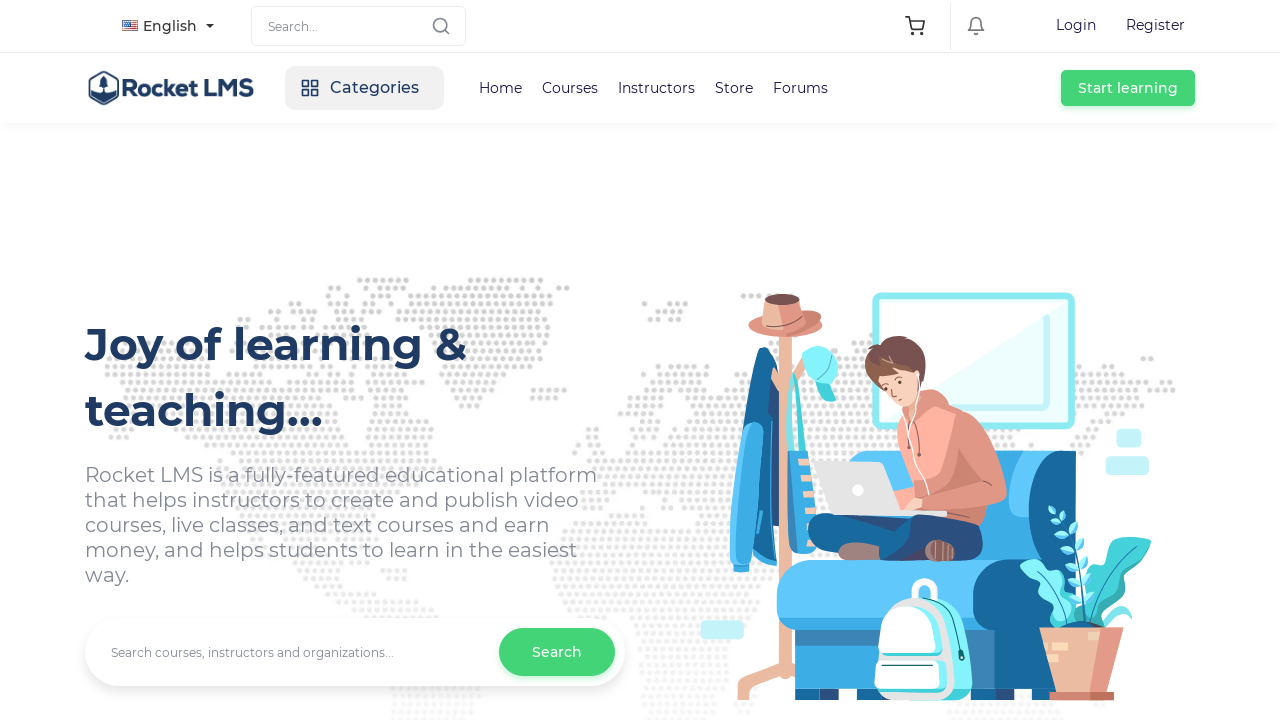

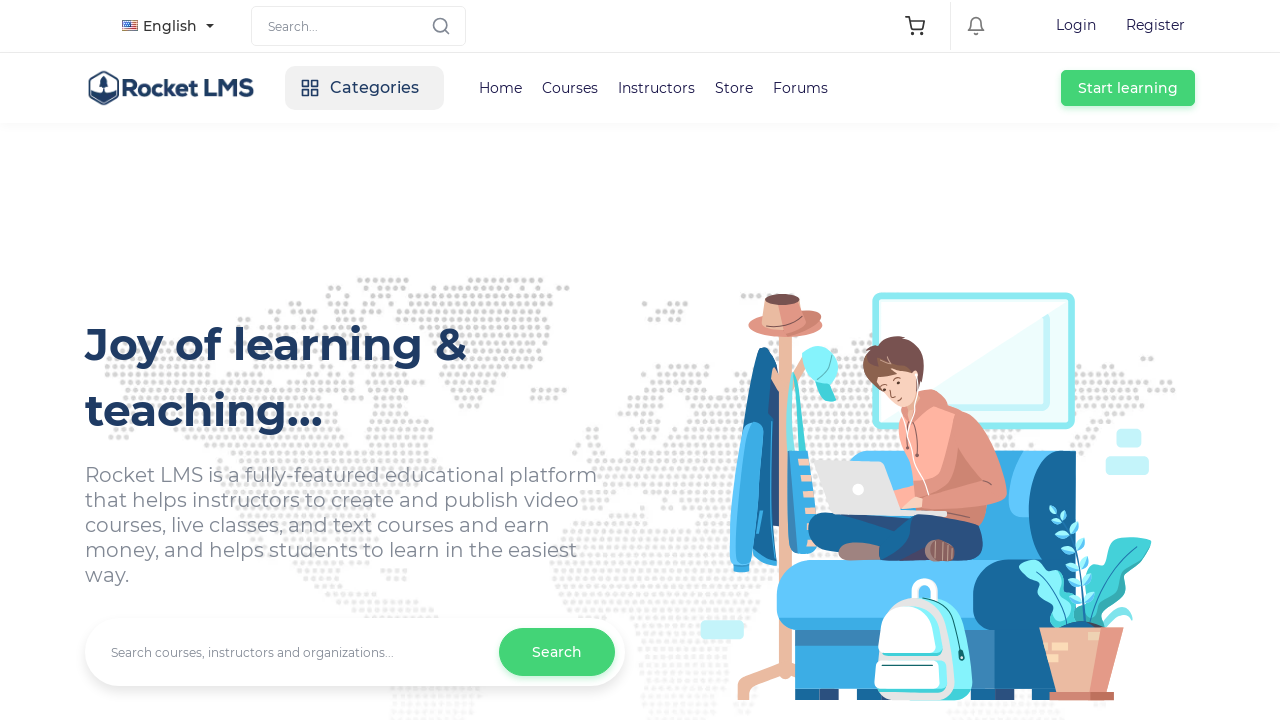